Navigates to MoneyControl stock page for State Bank of India and verifies that all stock market data elements are present and accessible on the page

Starting URL: https://www.moneycontrol.com/india/stockpricequote/banks-public-sector/statebankindia/SBI

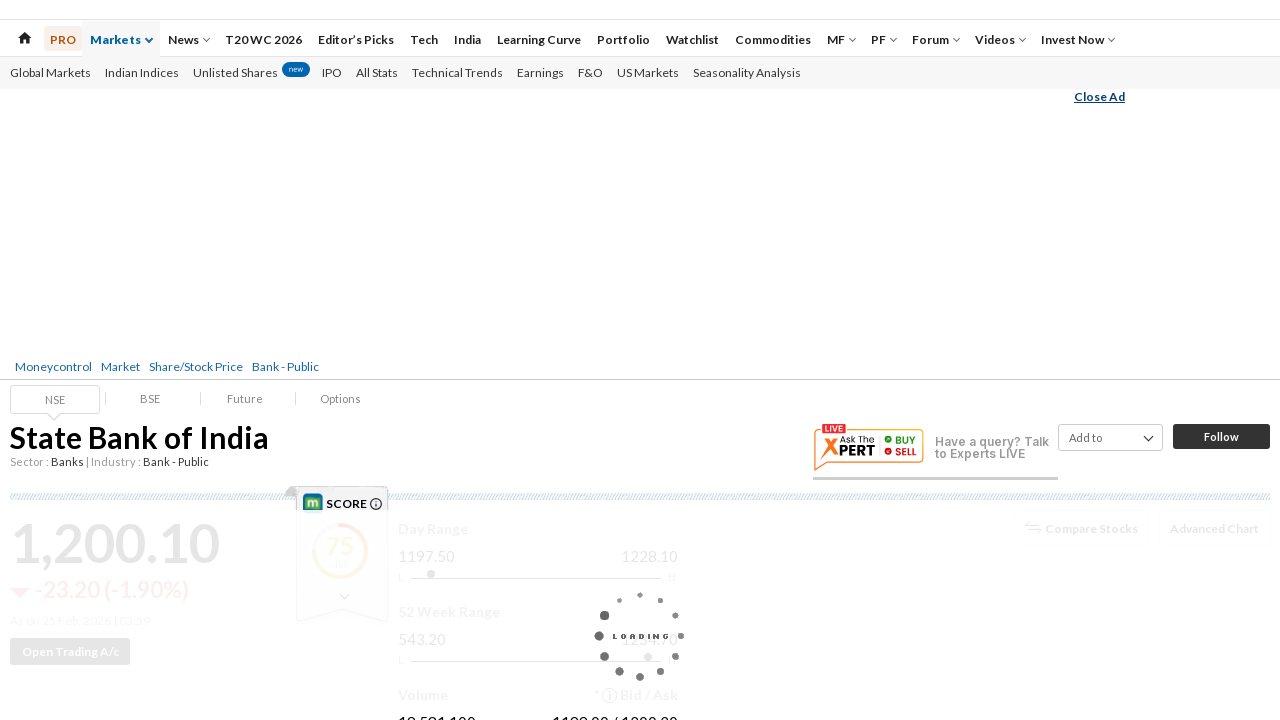

Stock overview section loaded
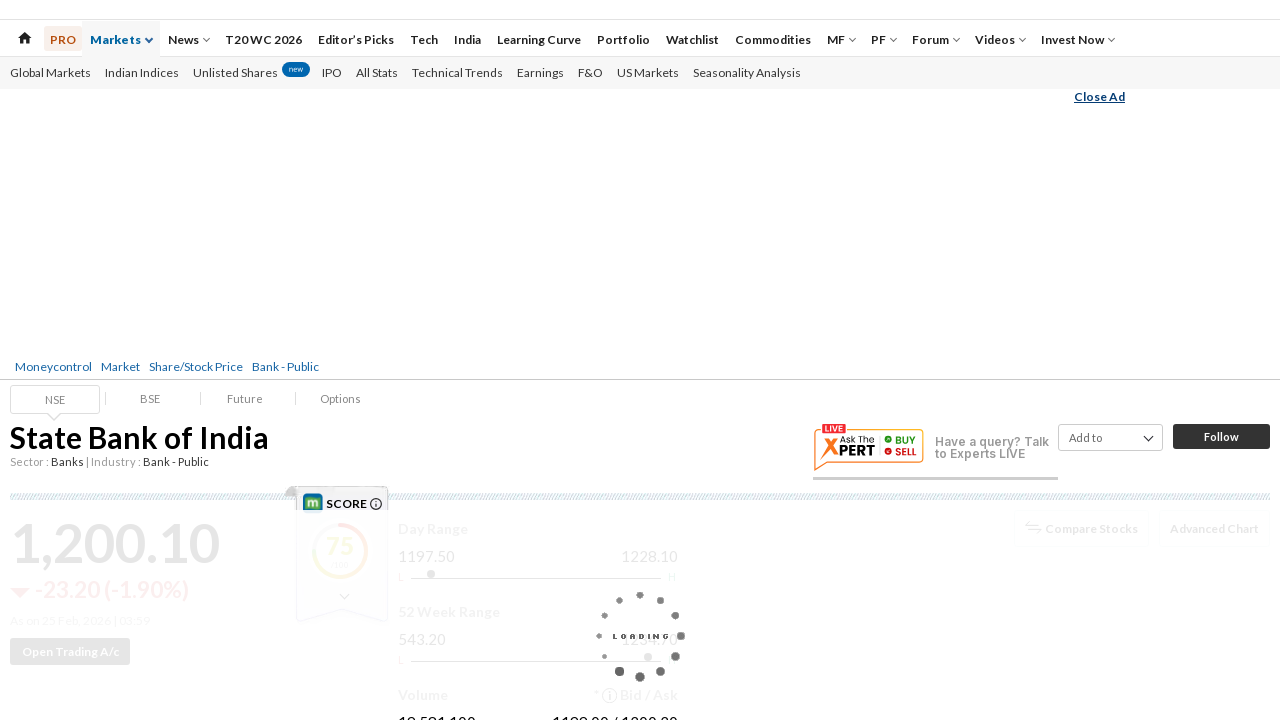

Stock name heading verified and present
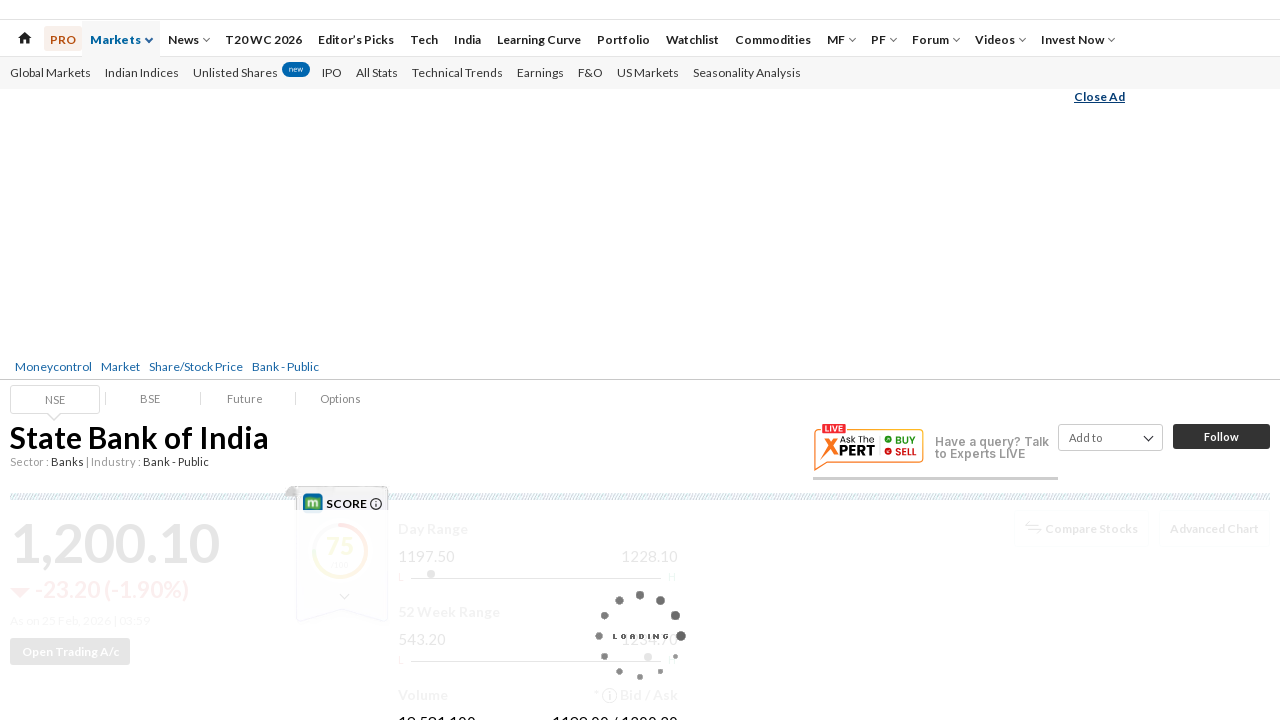

Open price element verified
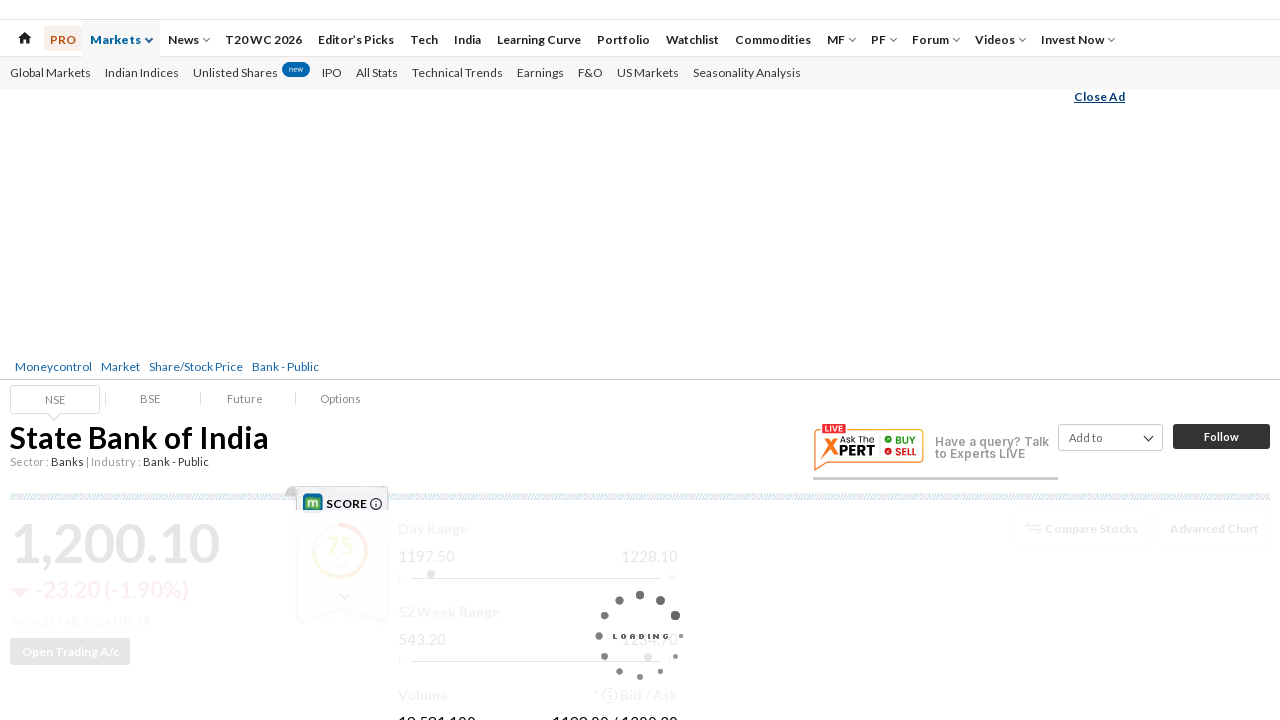

Previous close element verified
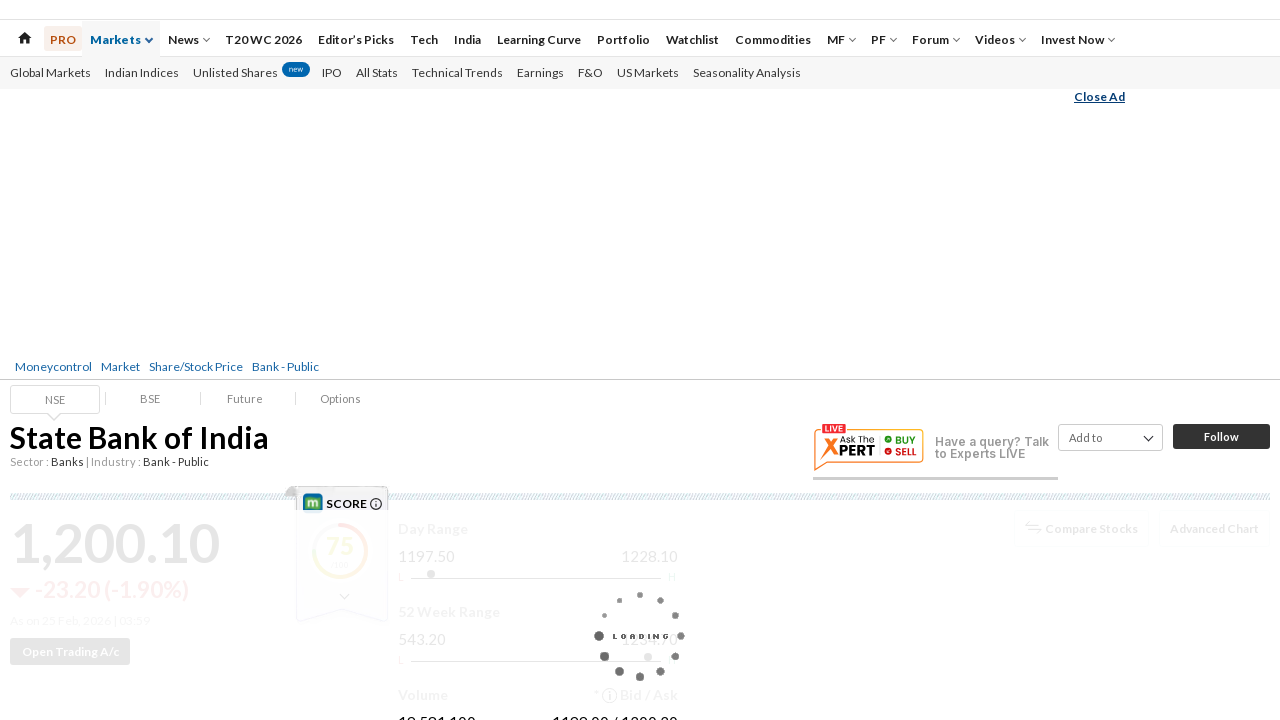

Volume element verified
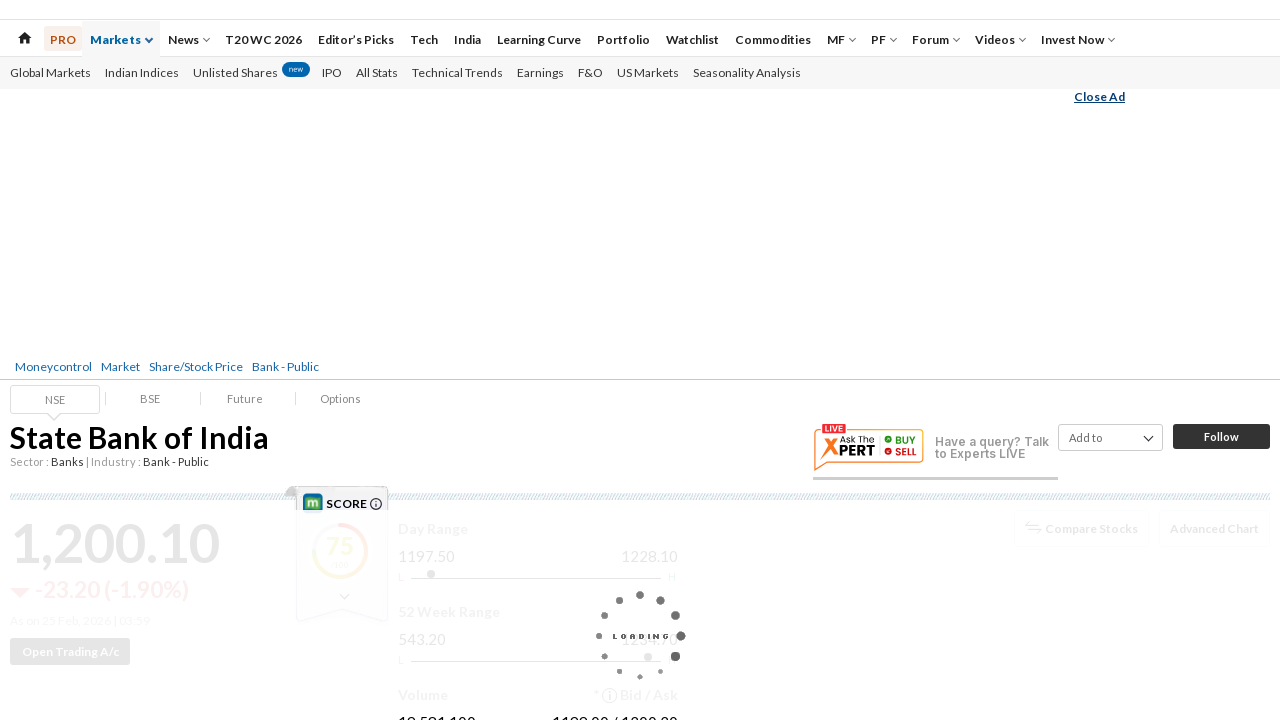

Value element verified
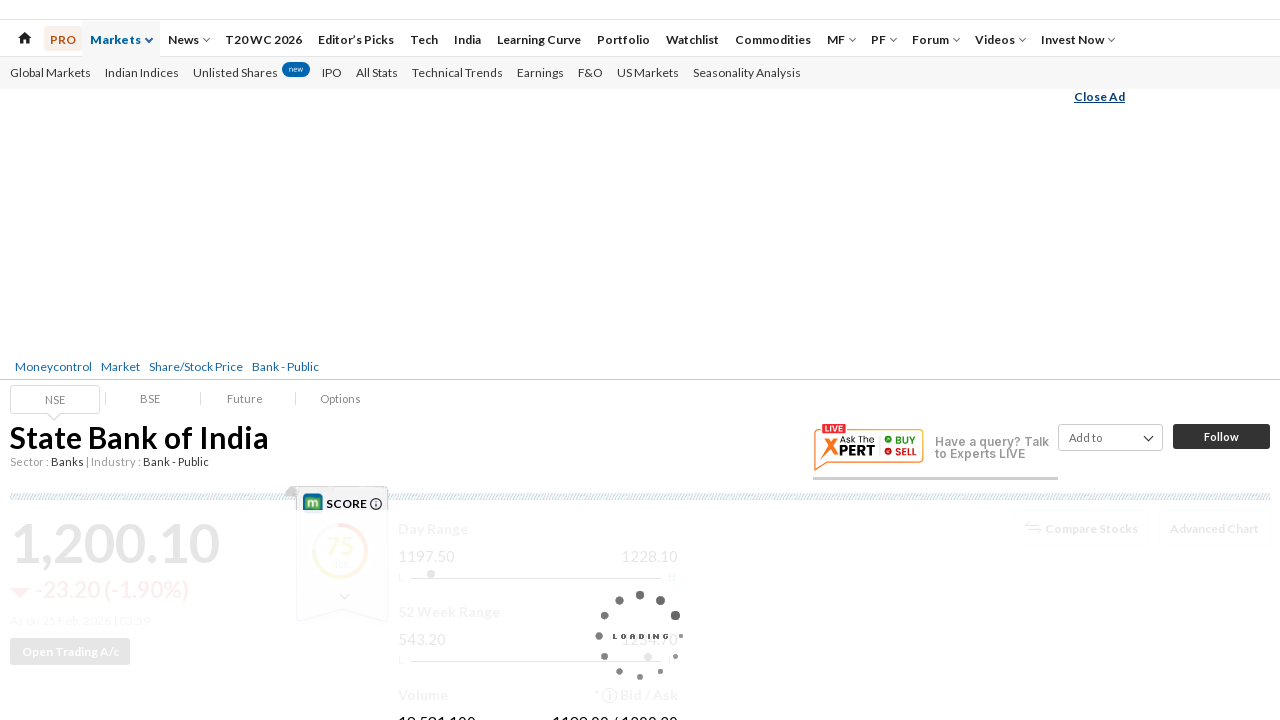

VWAP element verified
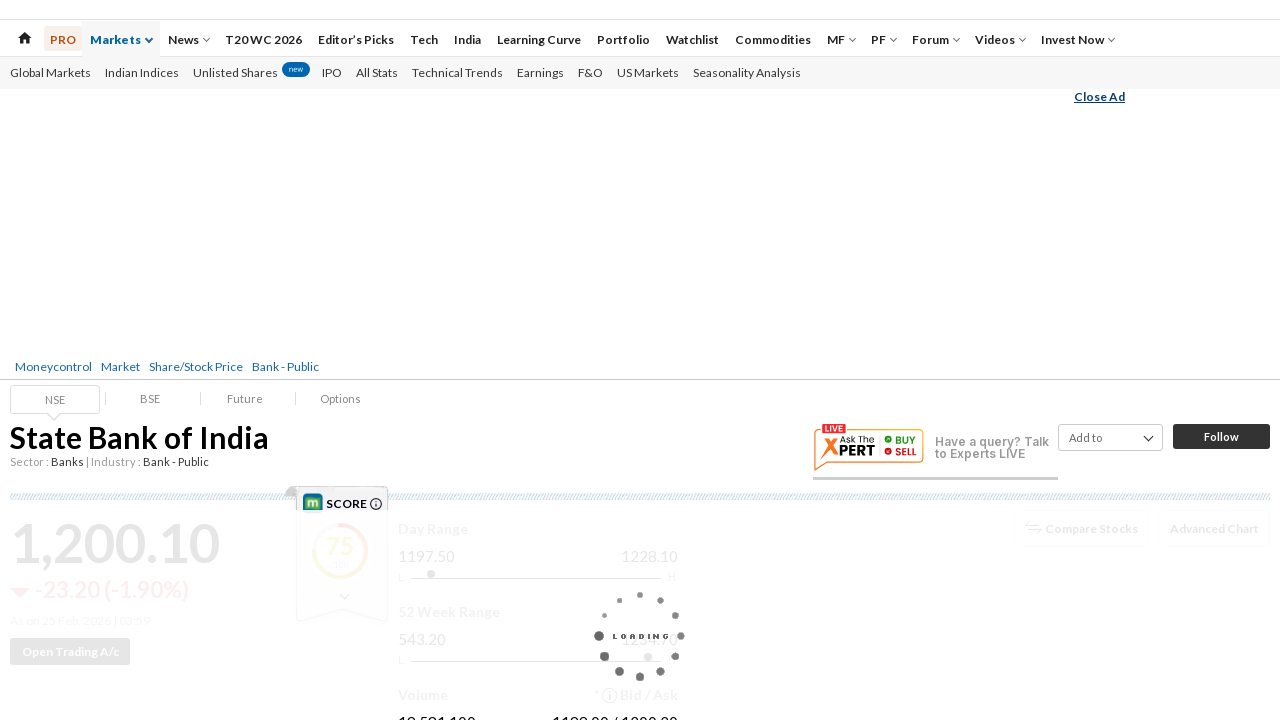

Day high element verified
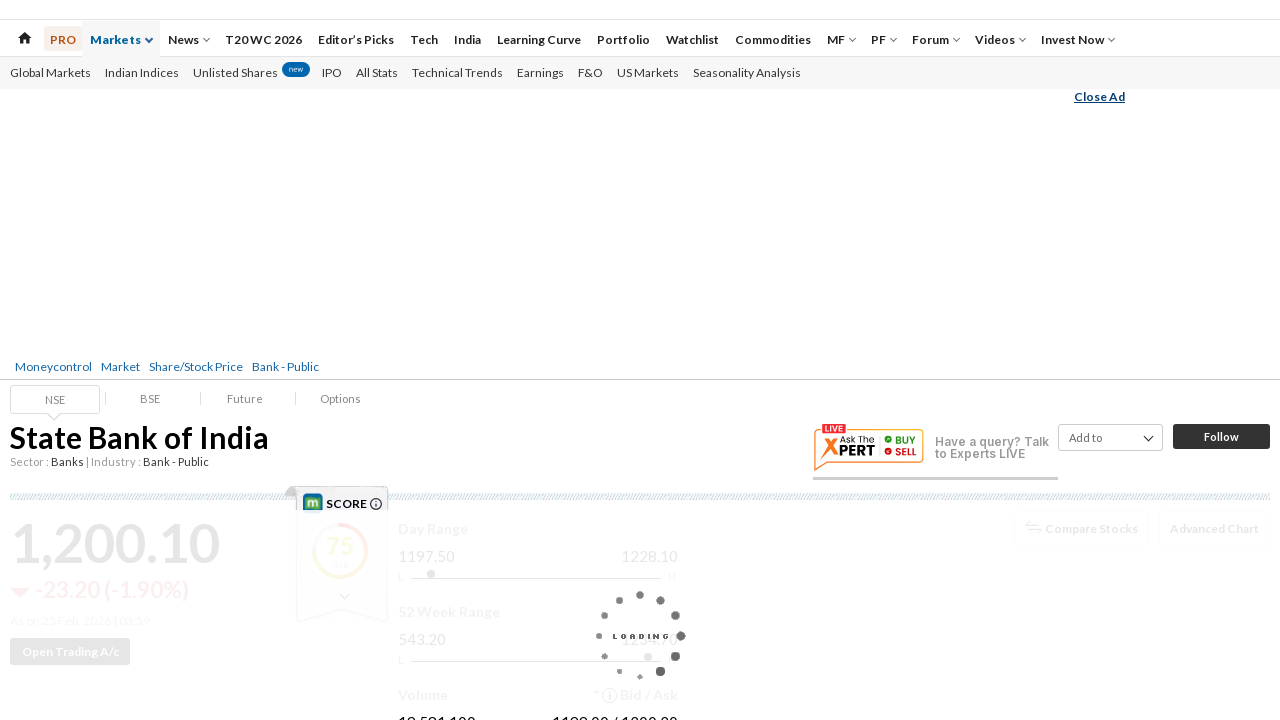

Day low element verified
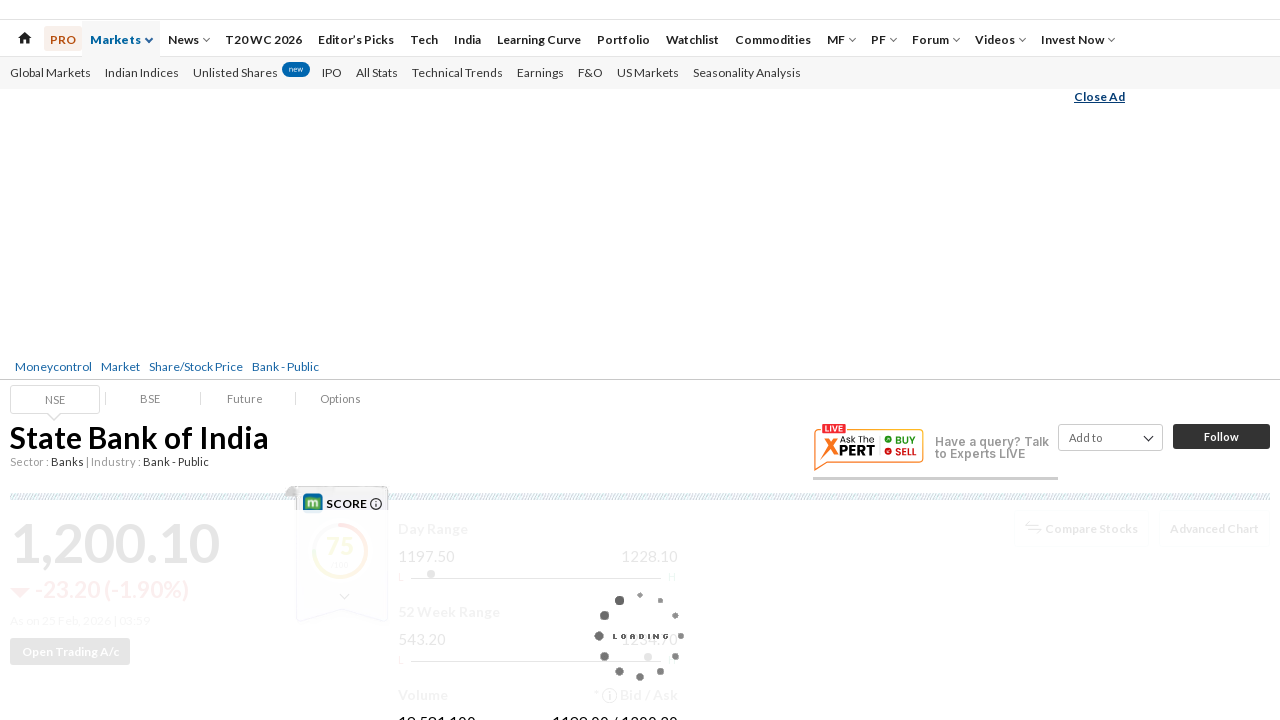

Upper circuit limit element verified
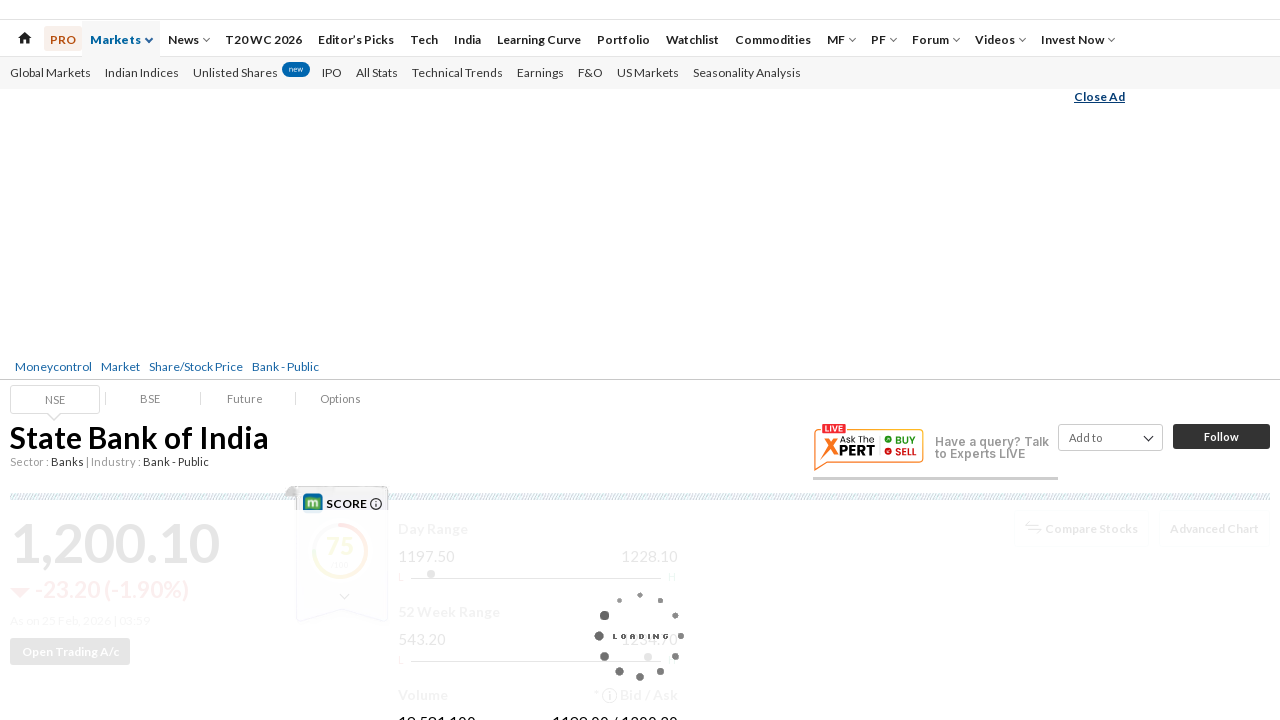

Lower circuit limit element verified
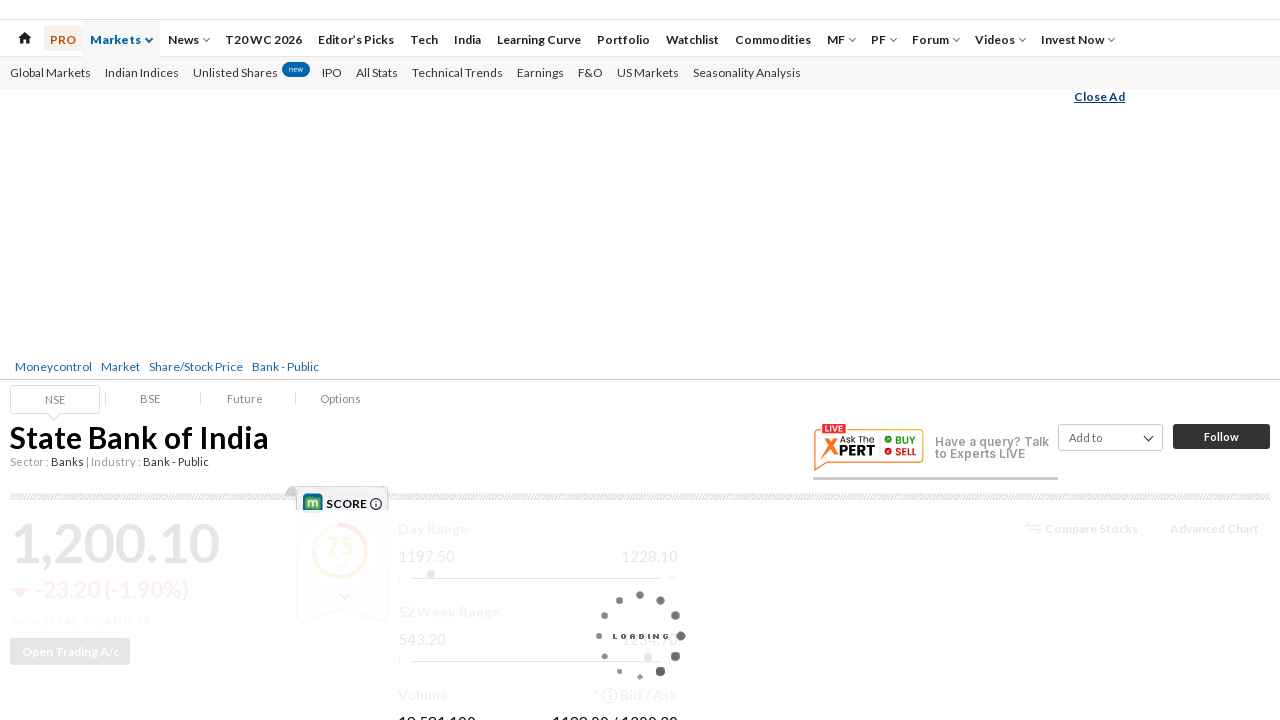

52 week high element verified
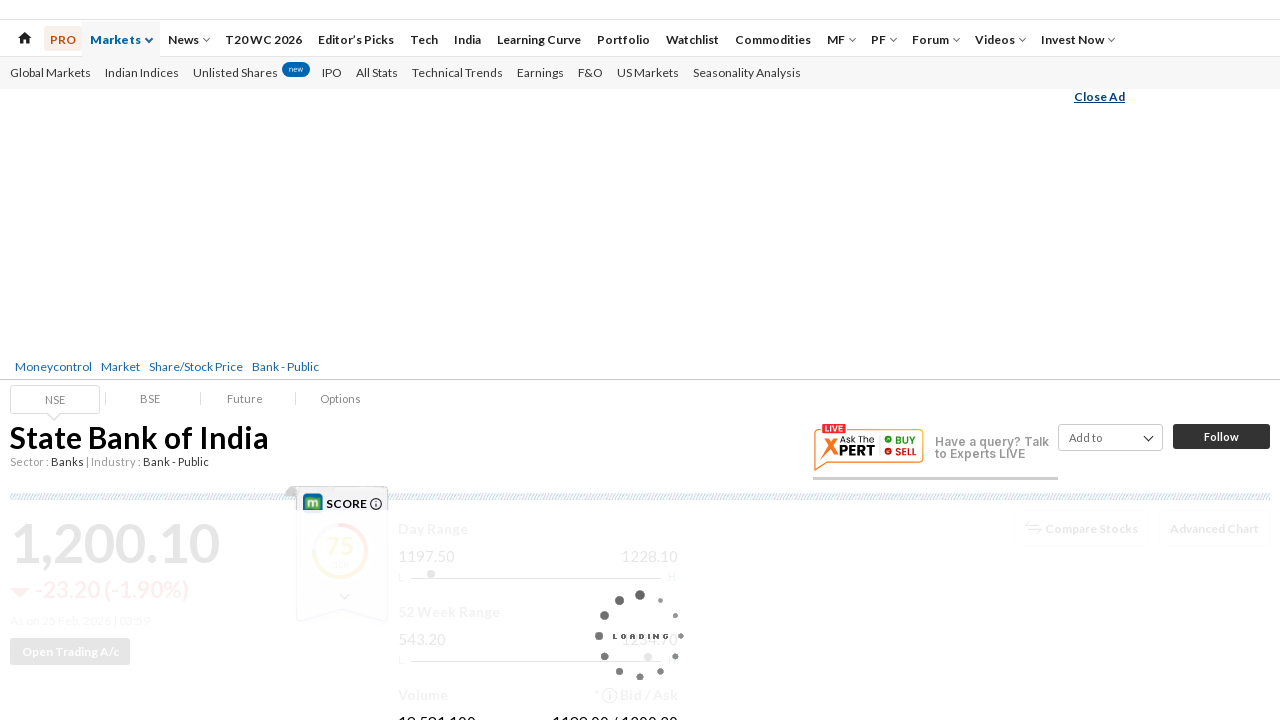

52 week low element verified
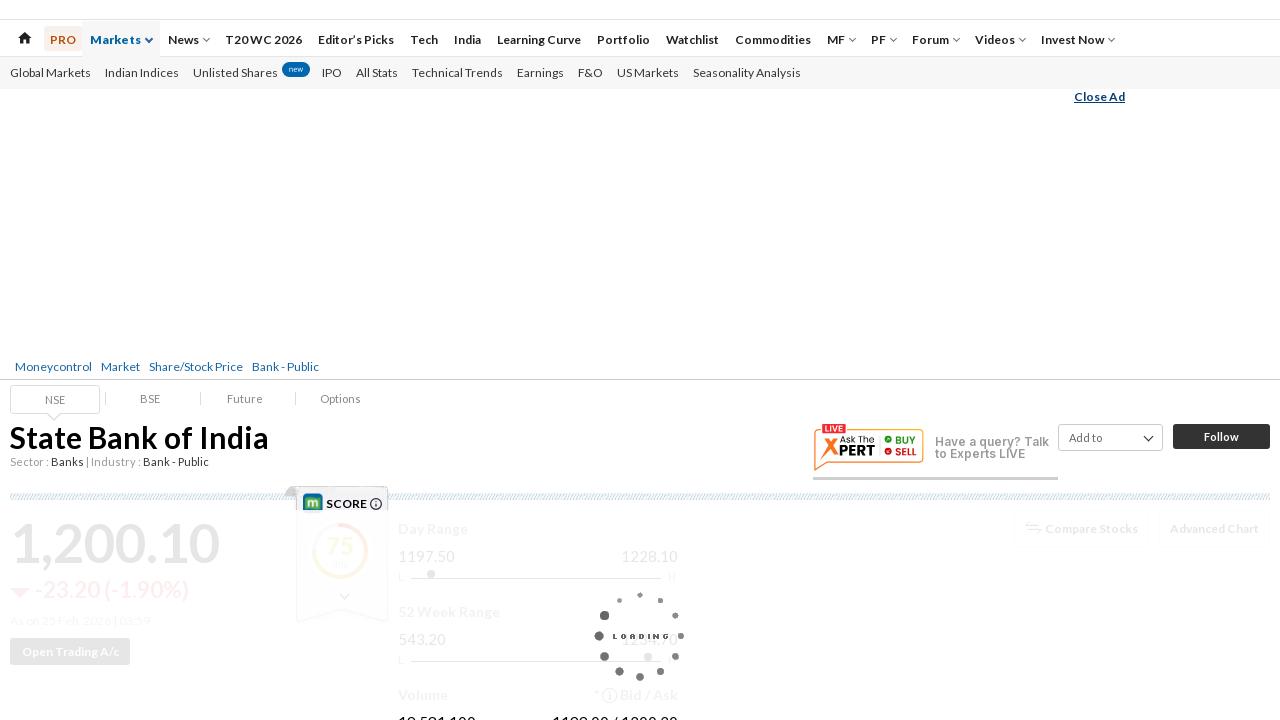

TTM EPS element verified
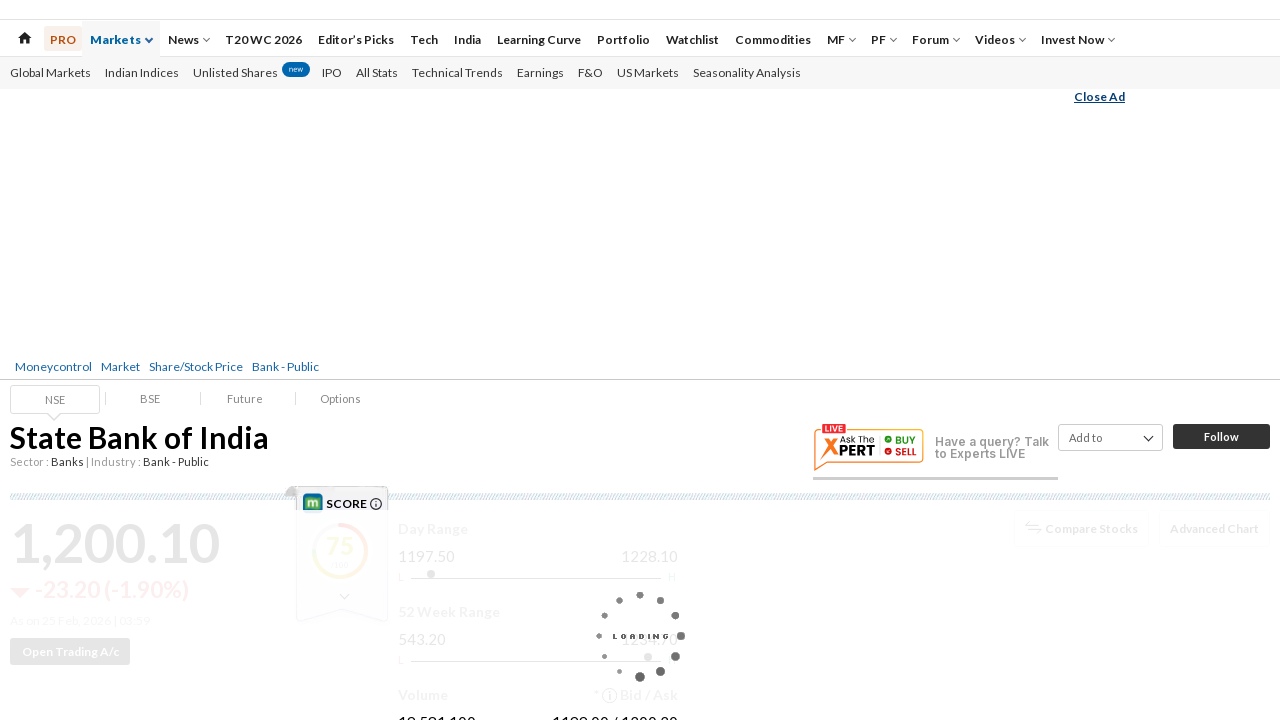

TTM P/E element verified
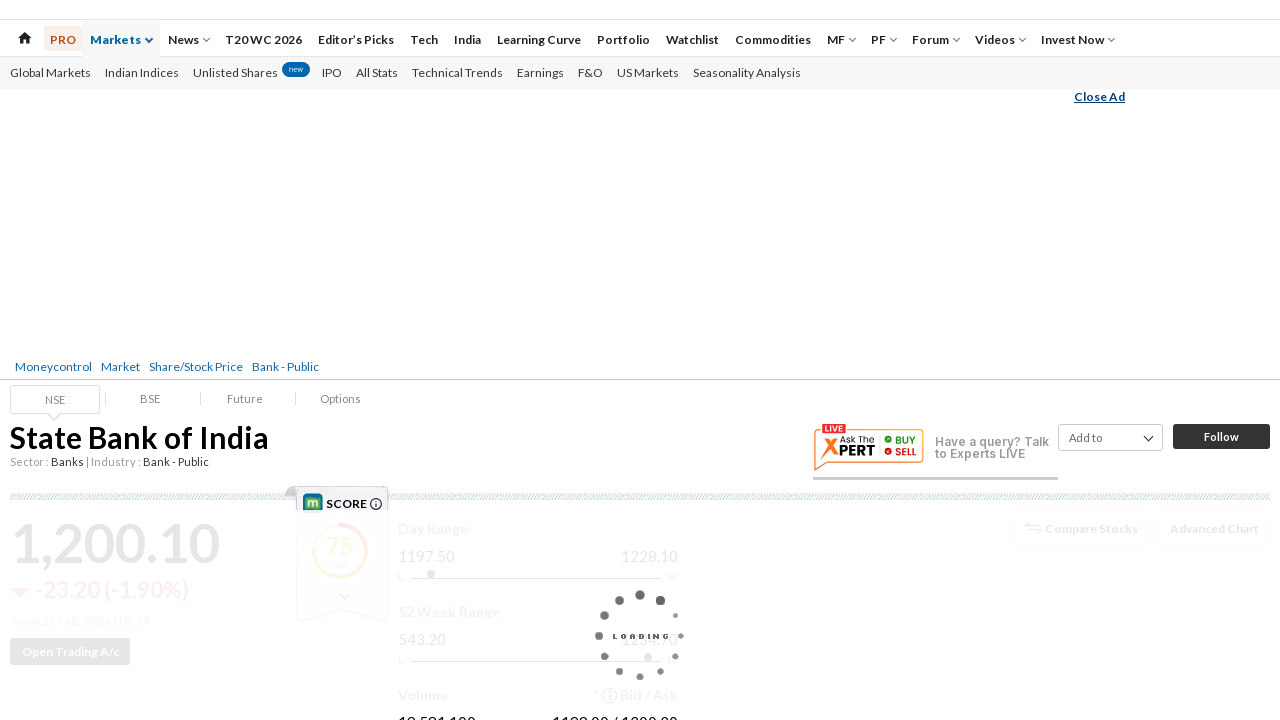

Sector P/E element verified
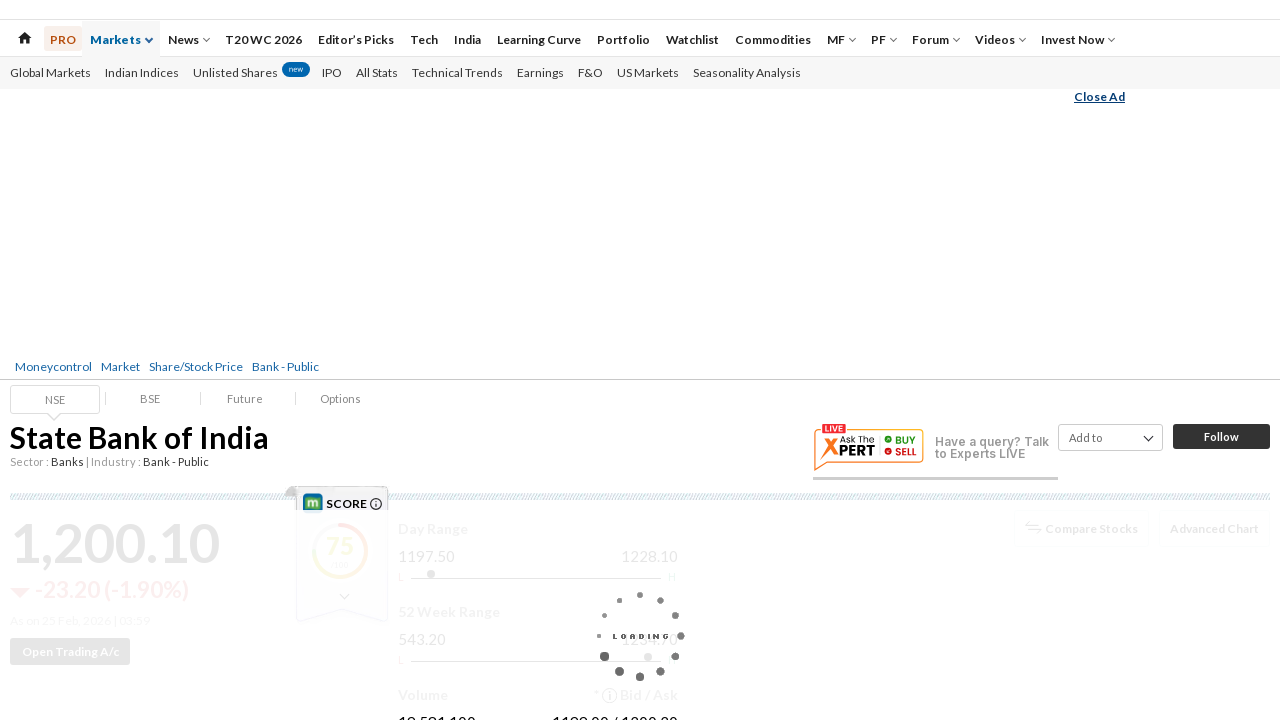

Book value element verified
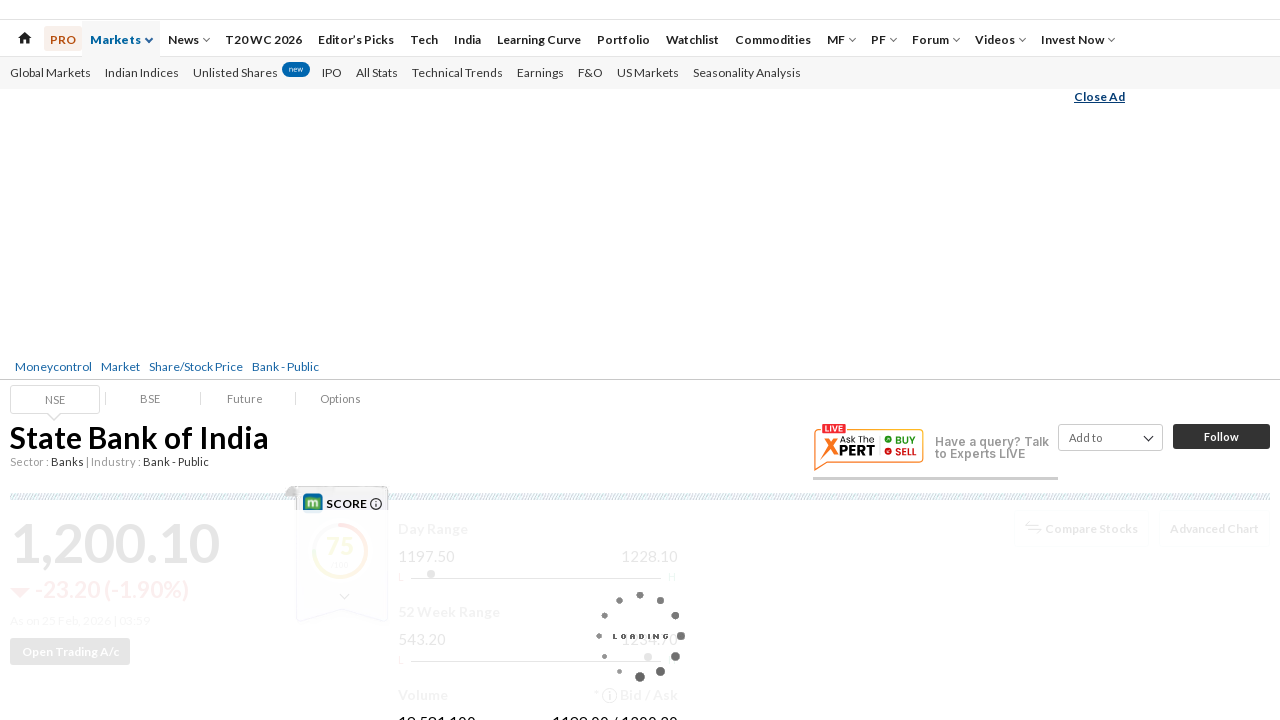

P/B ratio element verified
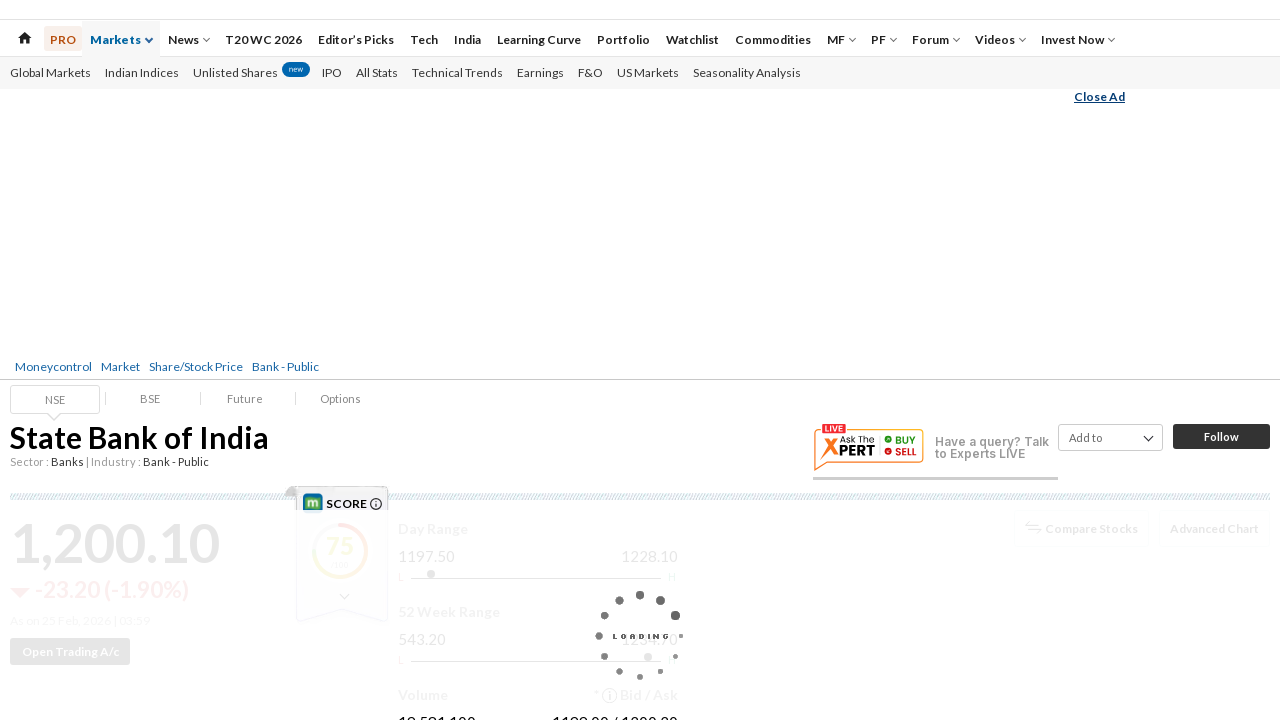

Face value element verified
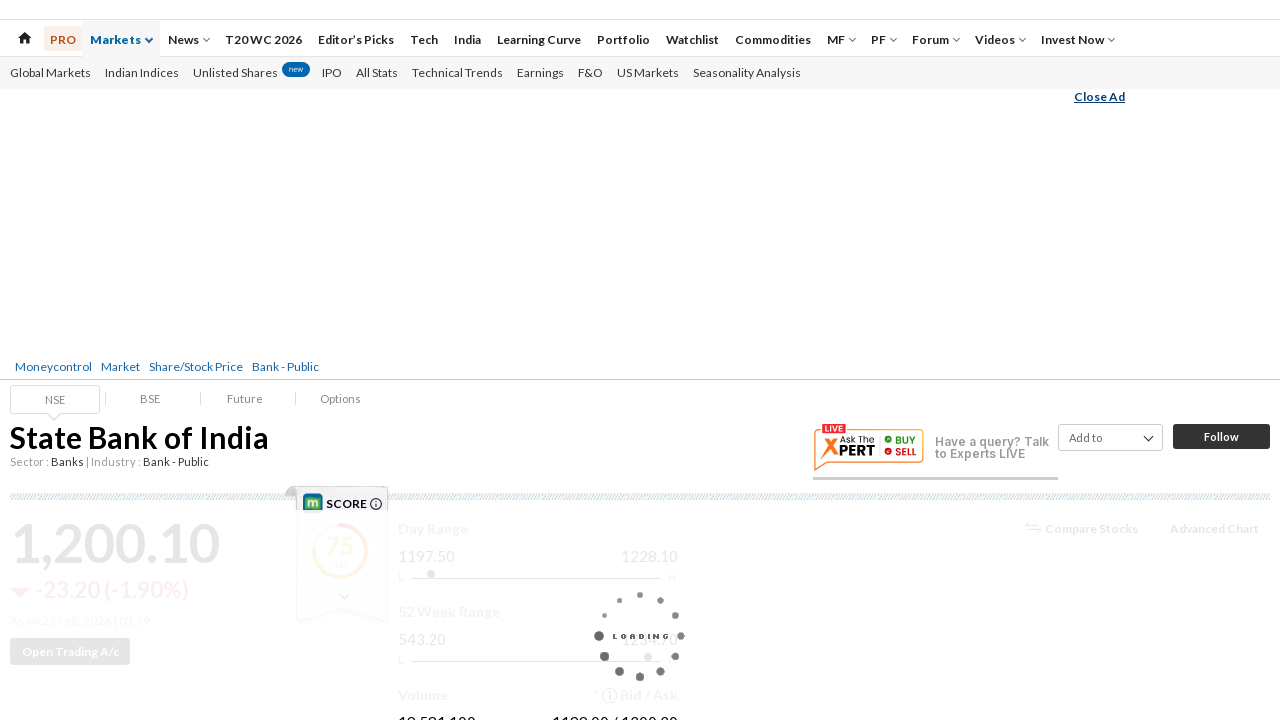

Market cap element verified
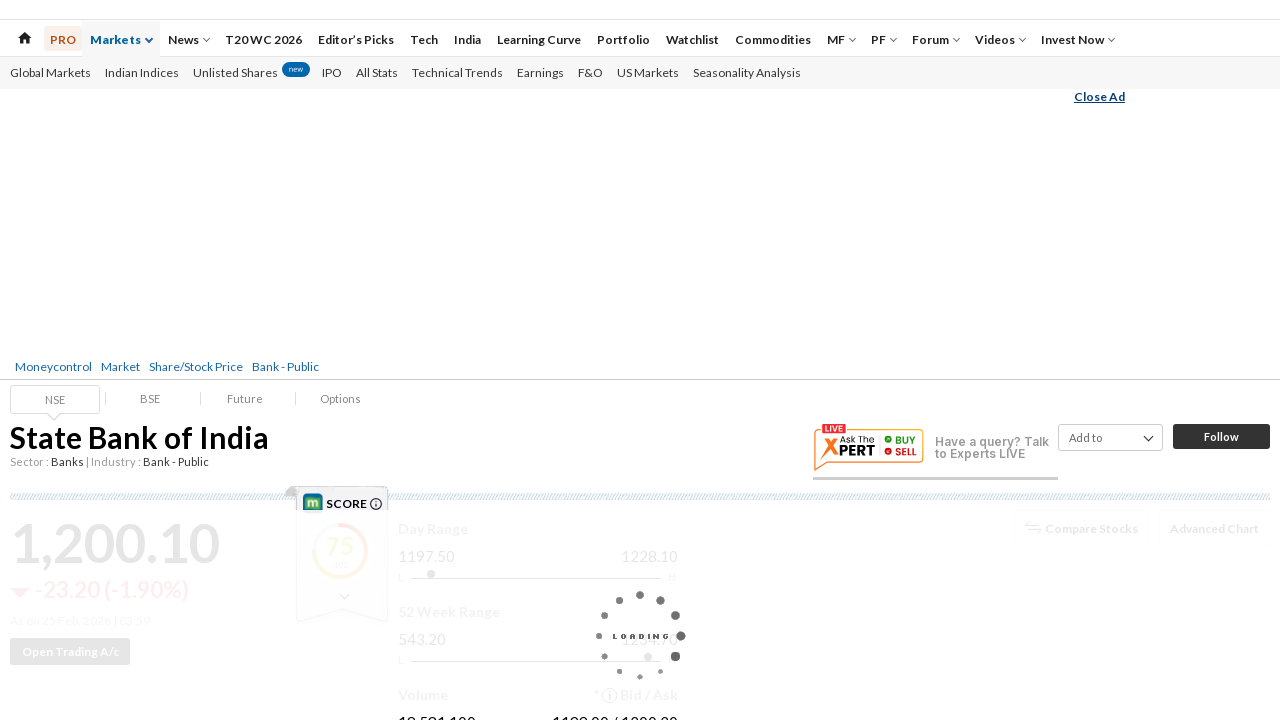

Dividend yield element verified
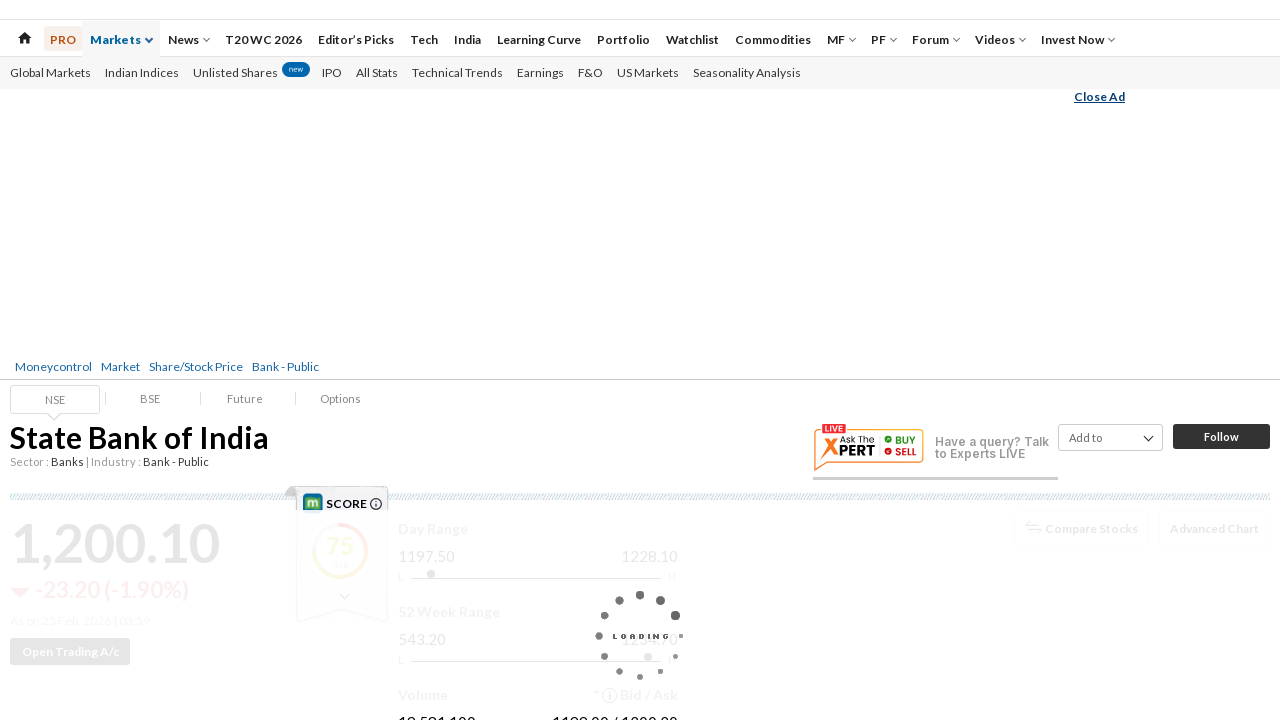

Average volume element verified
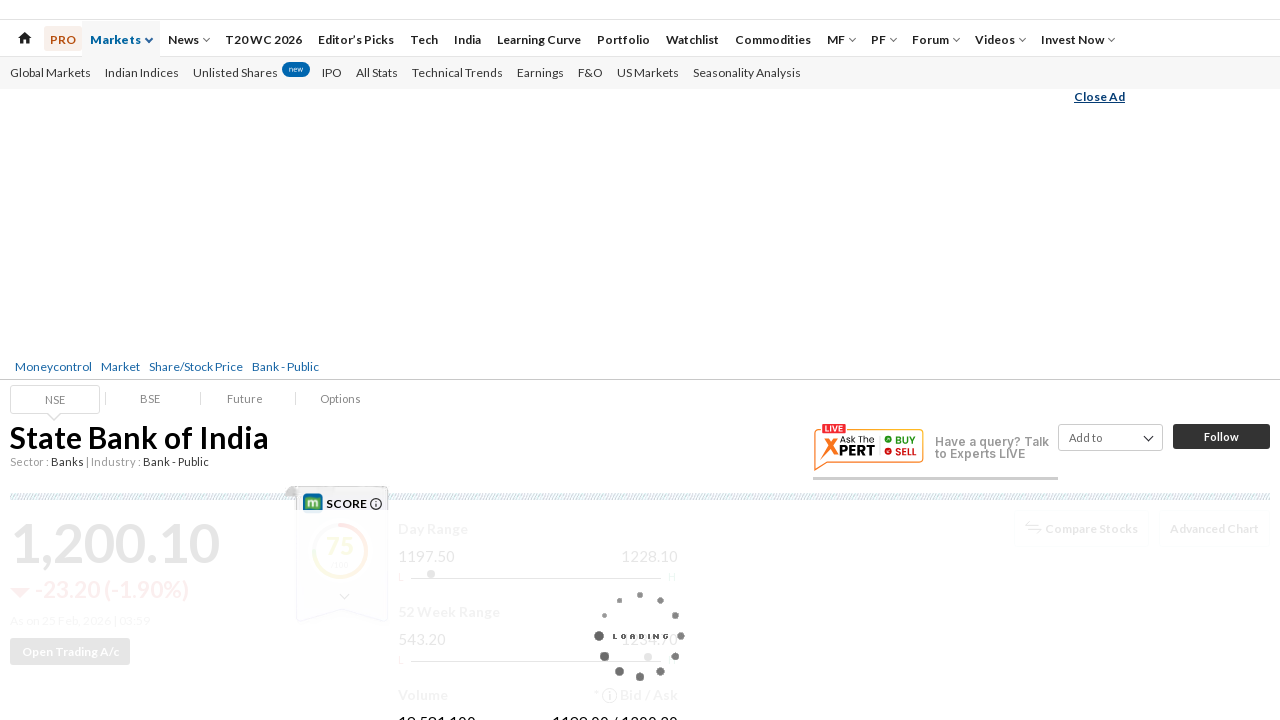

Average delivery element verified
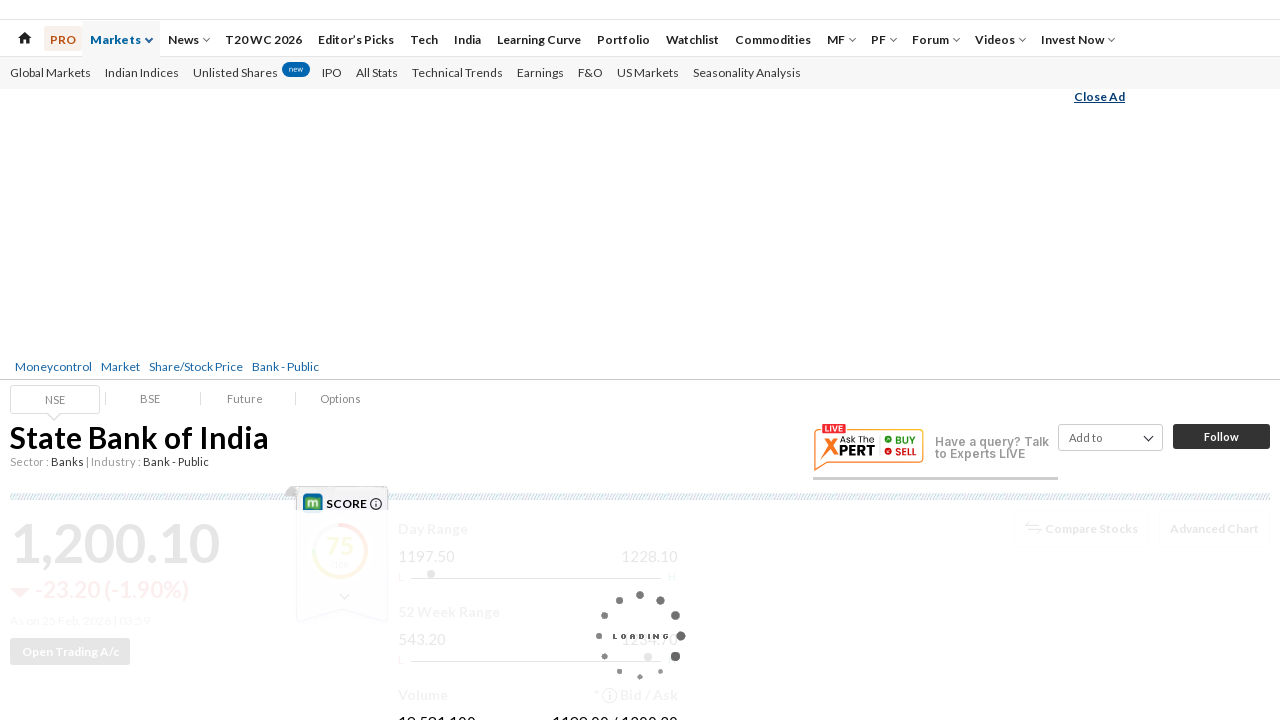

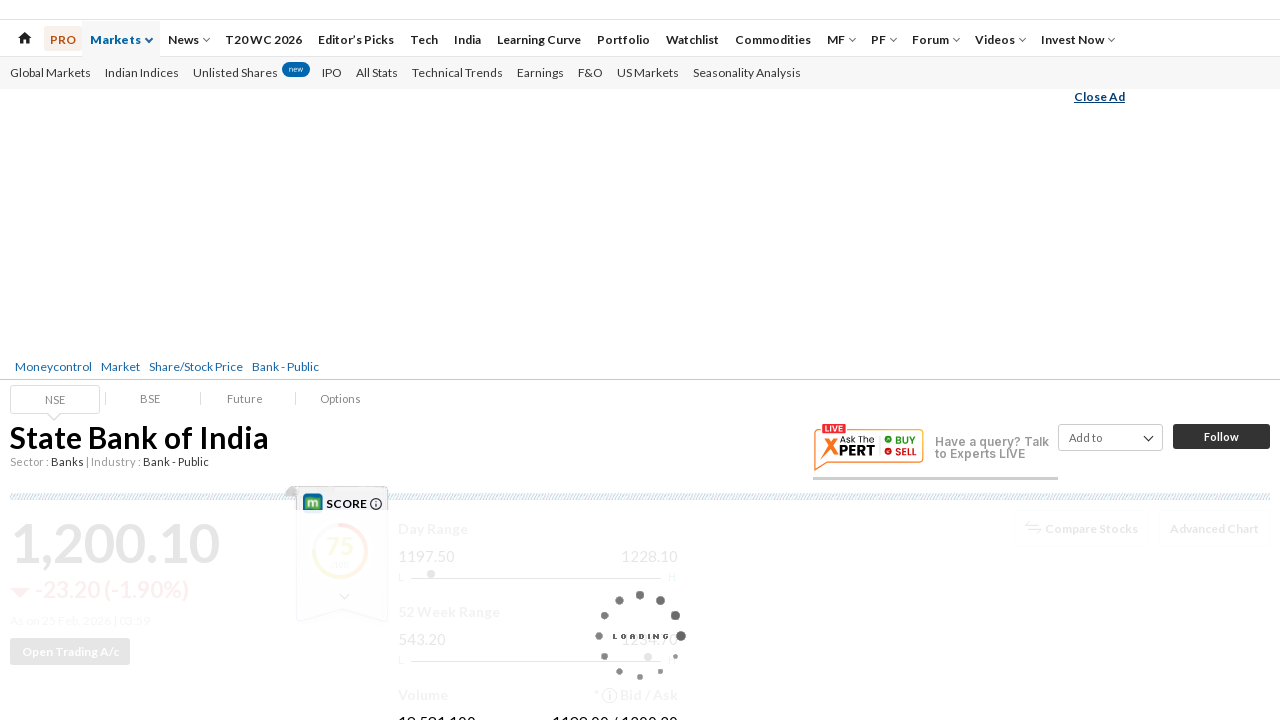